Tests navigation through fund detail page tabs by clicking on "资产配置" (Asset Allocation), "持股风格" (Stock Style), and "股票持仓" (Stock Holdings) sections to verify tab functionality.

Starting URL: https://app.jiucaishuo.com/pagesA/gz/details?gu_code=510300

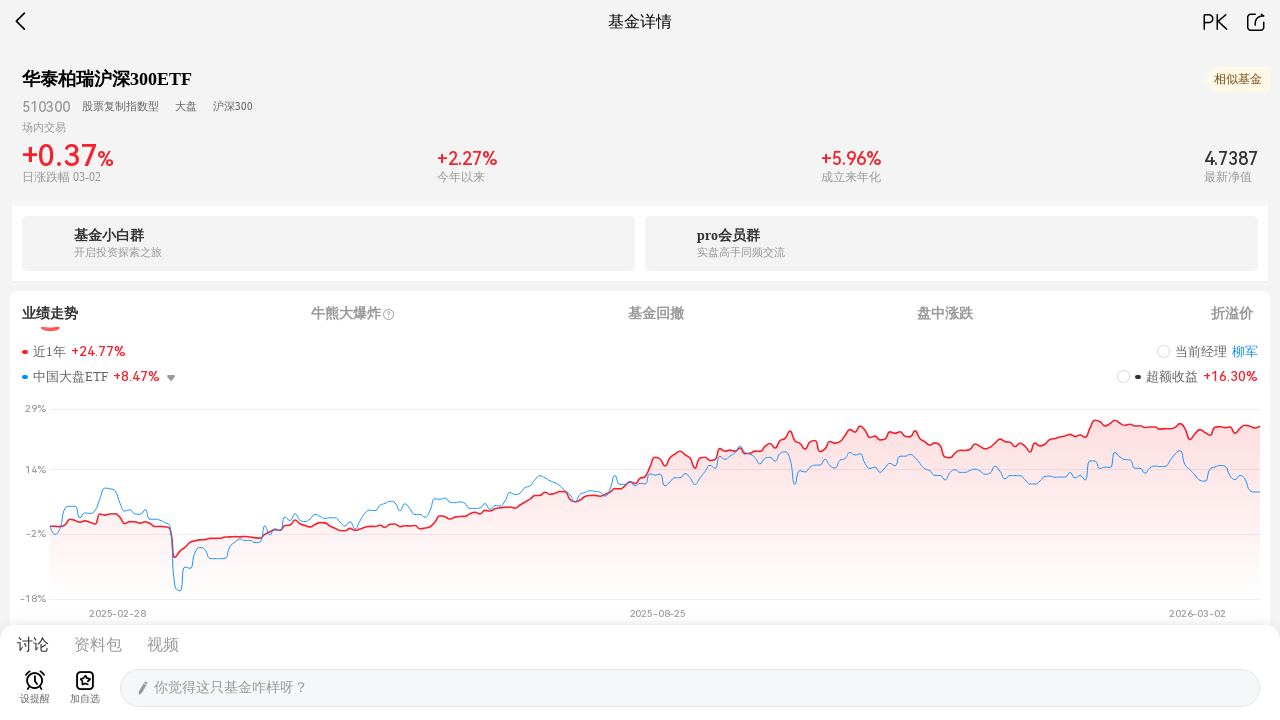

Waited for page to load with networkidle state
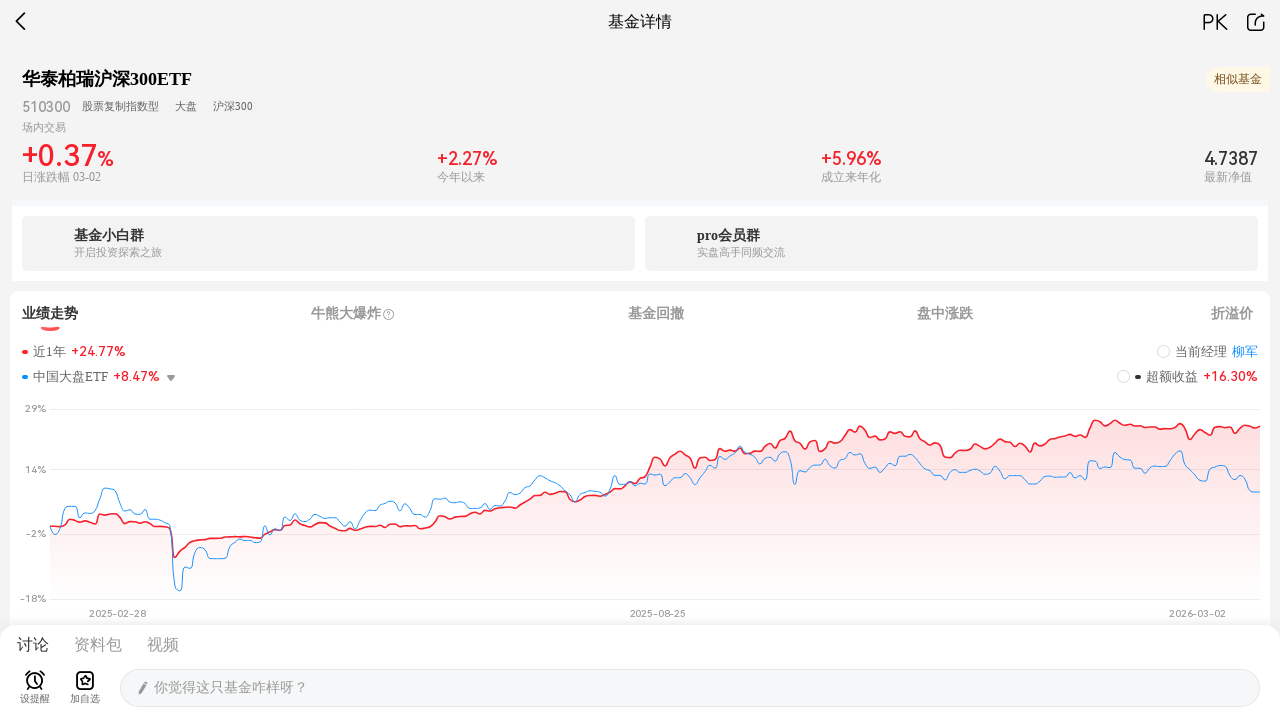

Clicked on '资产配置' (Asset Allocation) tab at (718, 361) on xpath=//span[text()='资产配置']
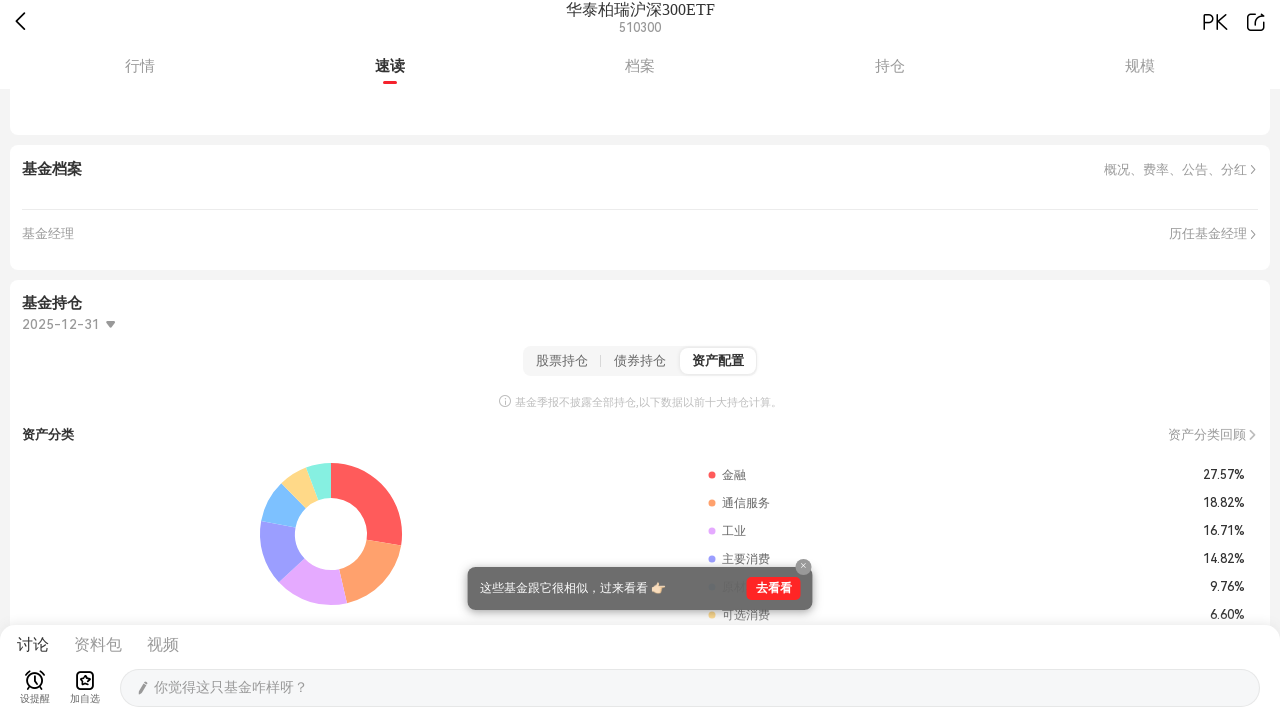

Waited 2 seconds for Asset Allocation content to load
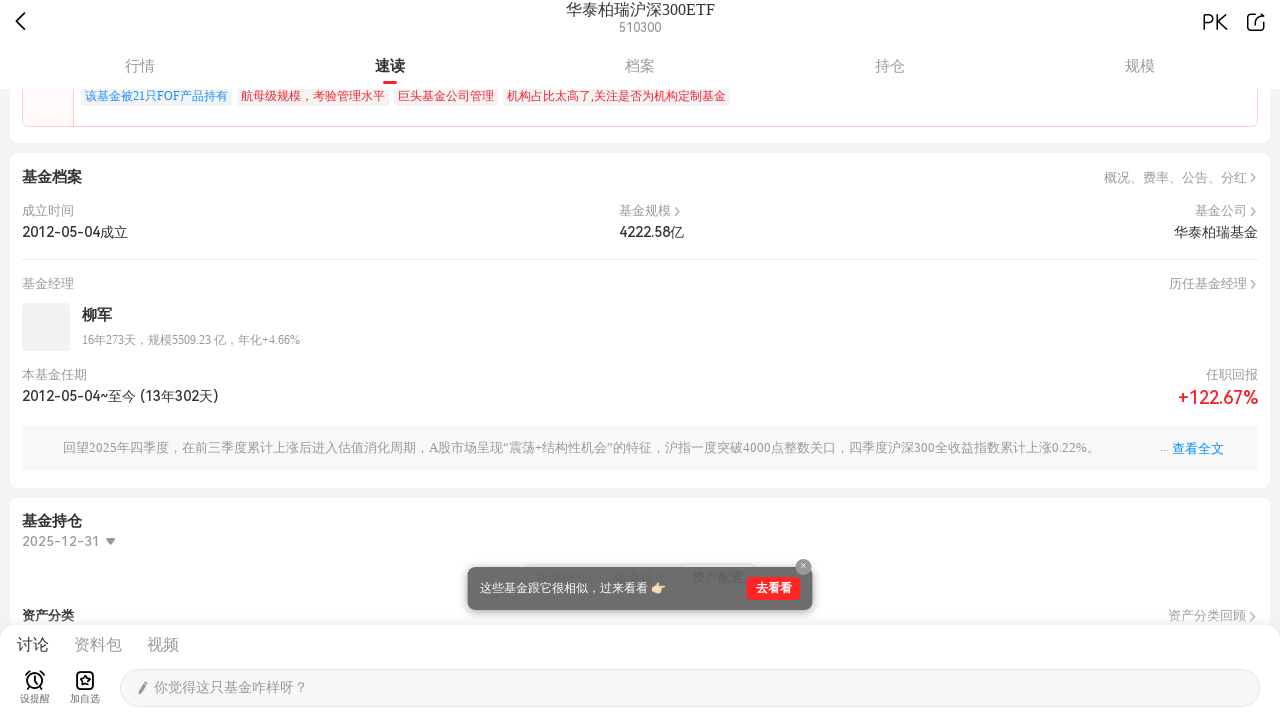

Clicked on '持股风格' (Stock Style) tab at (56, 361) on xpath=//span[contains(text(), '持股风格')]
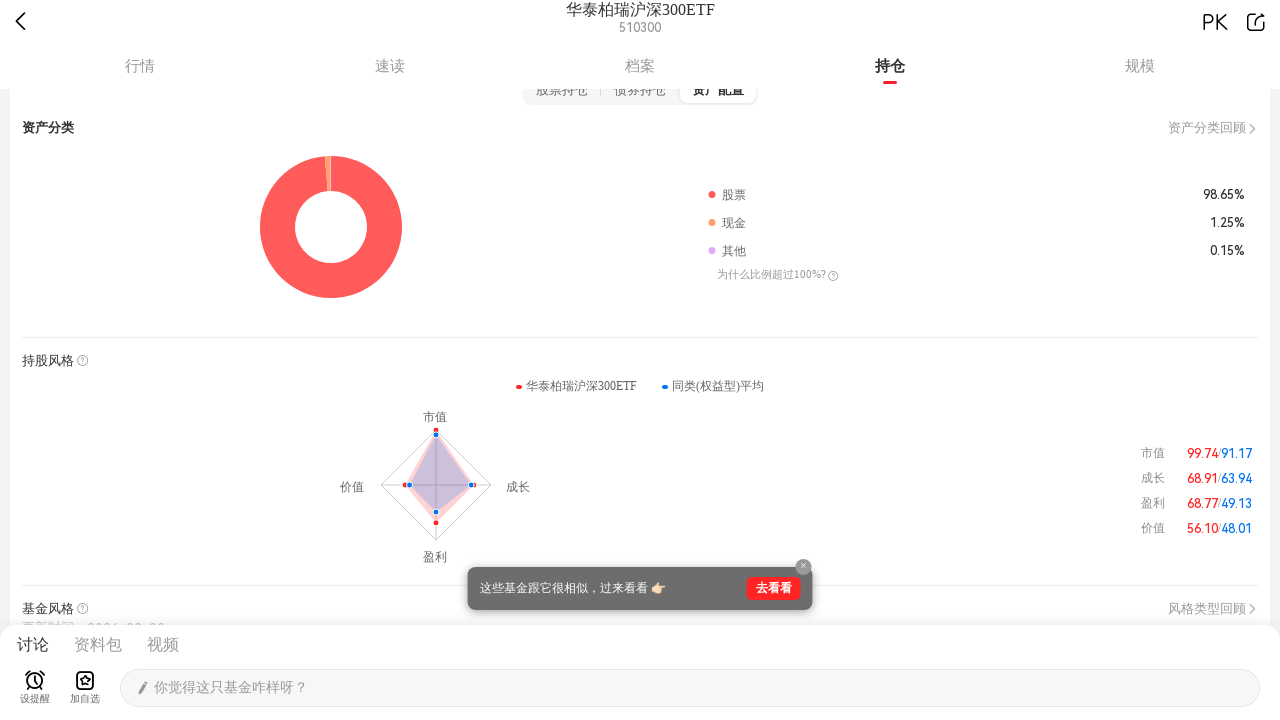

Waited 2 seconds for Stock Style content to load
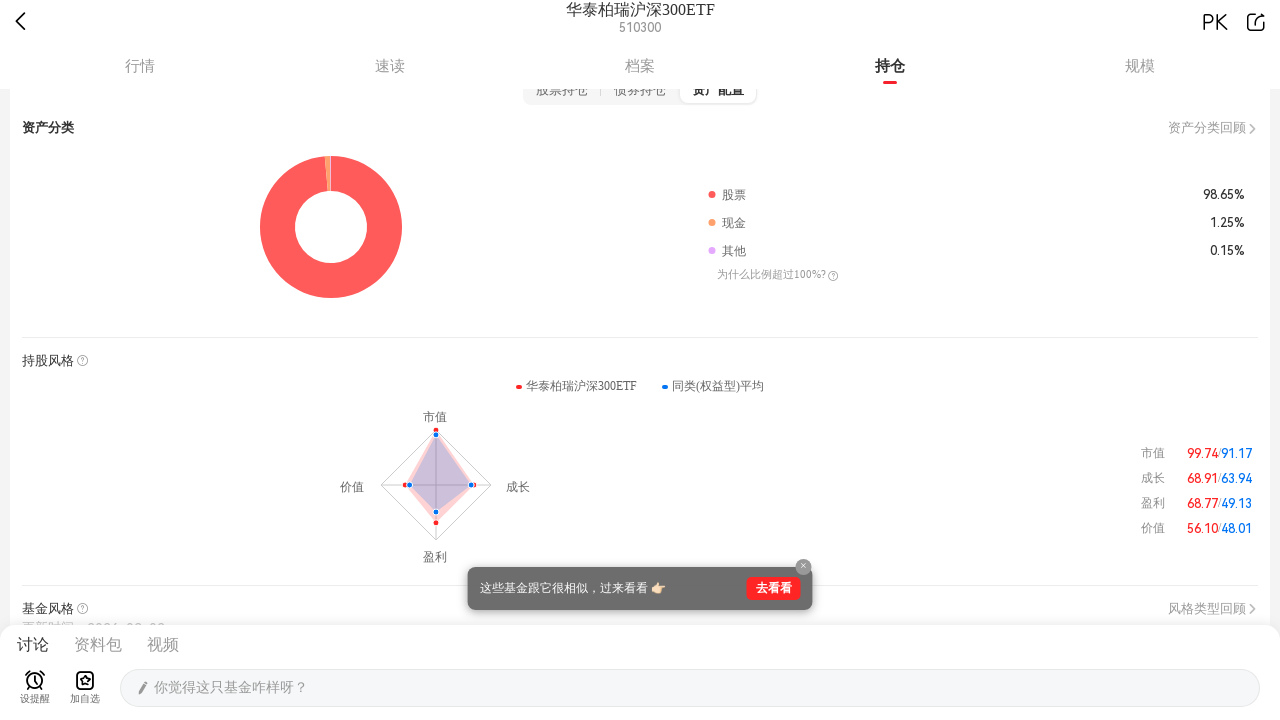

Clicked on '股票持仓' (Stock Holdings) tab at (562, 90) on xpath=//span[text()='股票持仓']
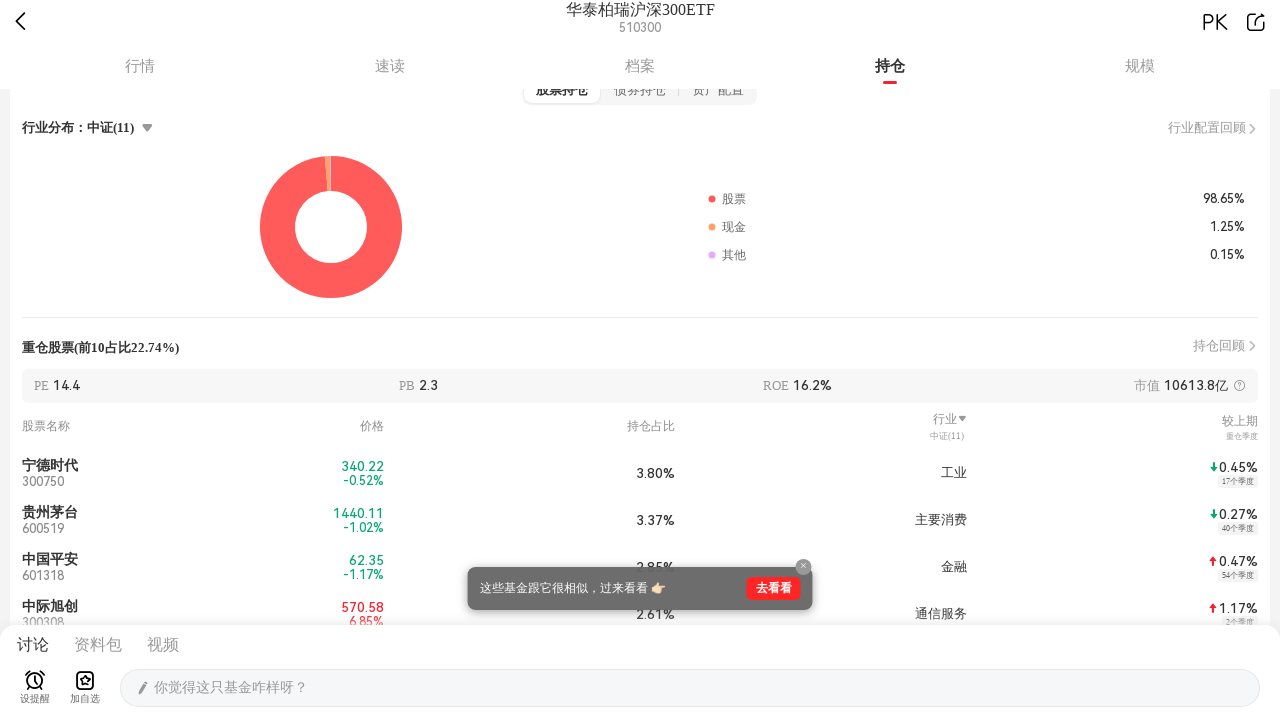

Waited for stock holdings content with span.industry selector to be visible
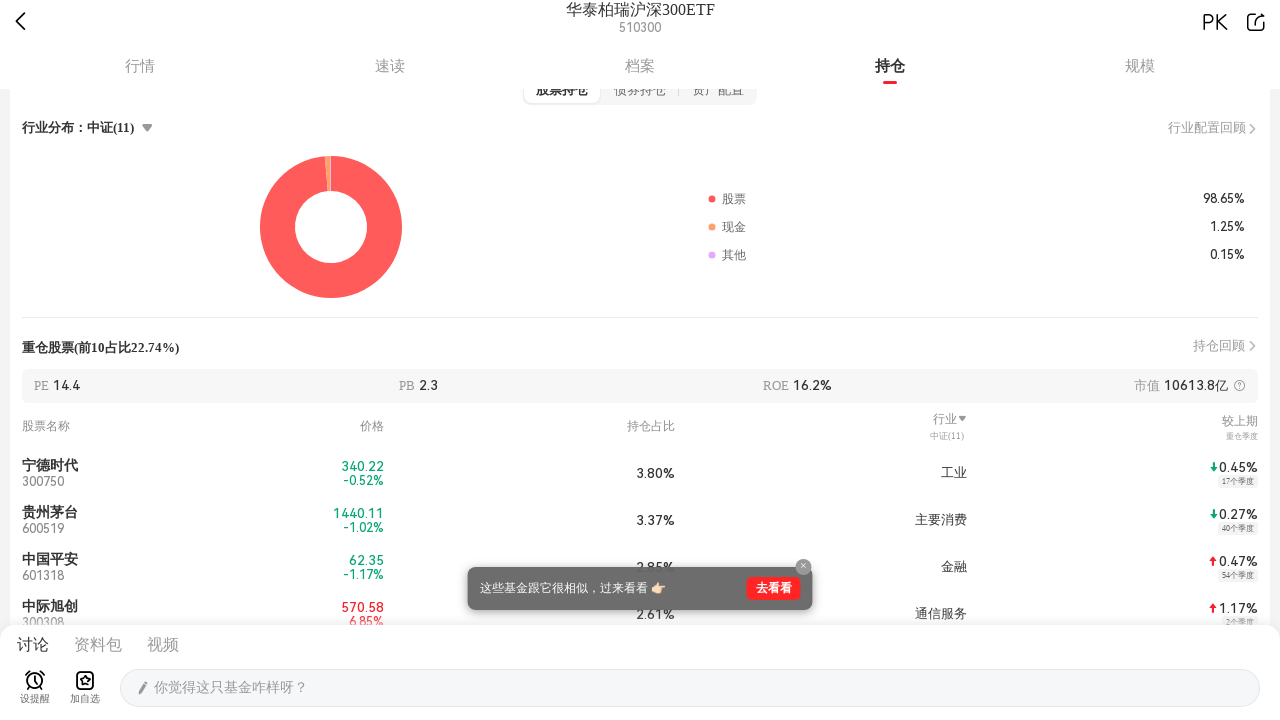

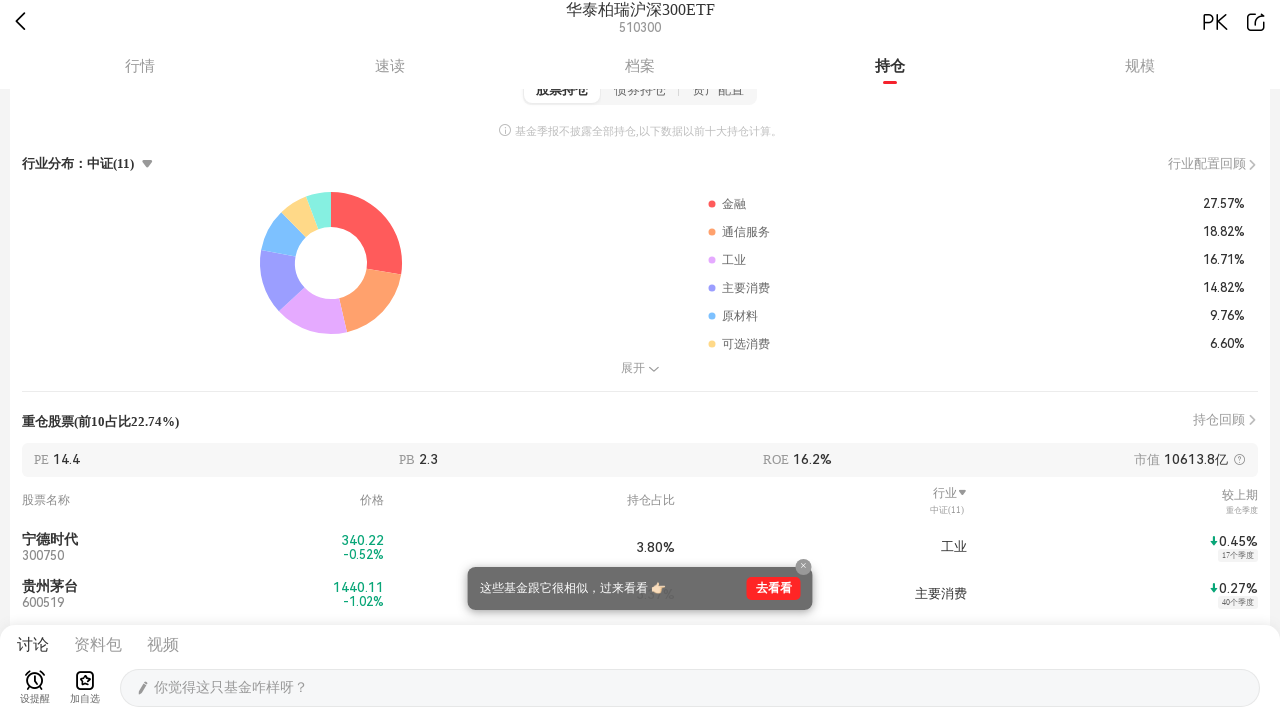